Tests dropdown selection functionality by selecting year (2000), month (January), and day (10) using different selection methods (by index, by value, and by visible text)

Starting URL: https://testcenter.techproeducation.com/index.php?page=dropdown

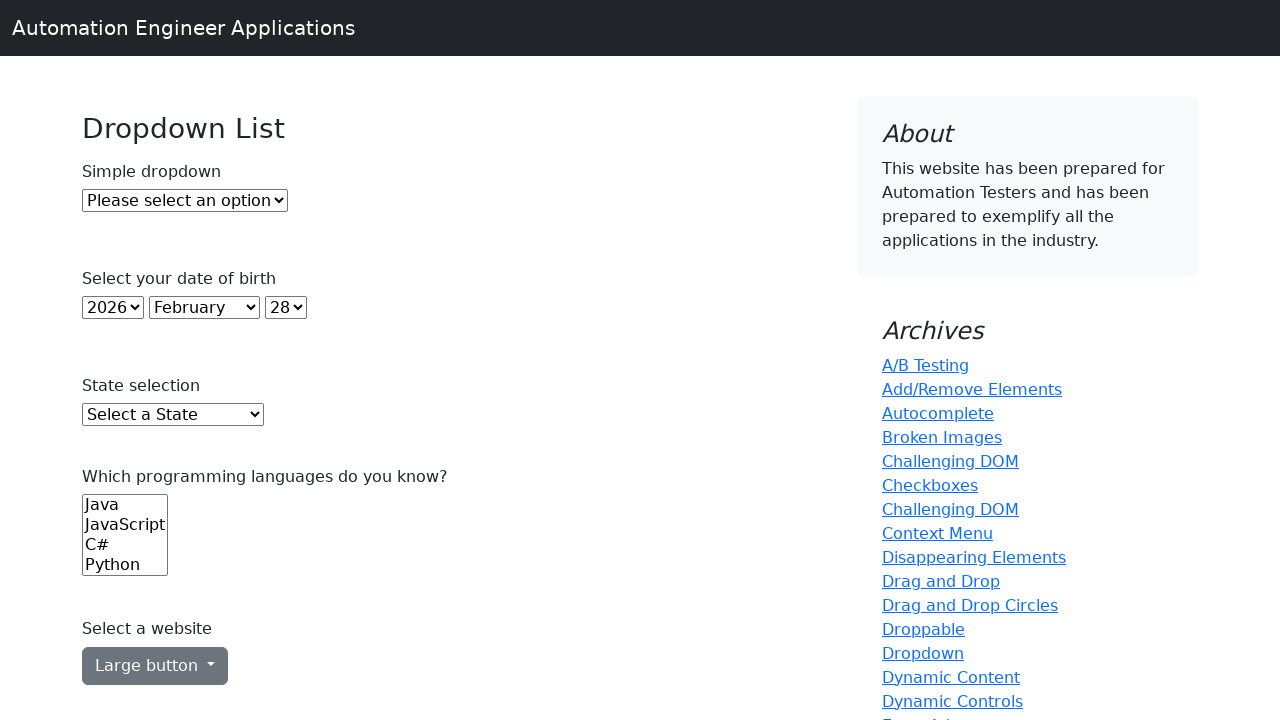

Selected year 2000 by index 22 from year dropdown on select#year
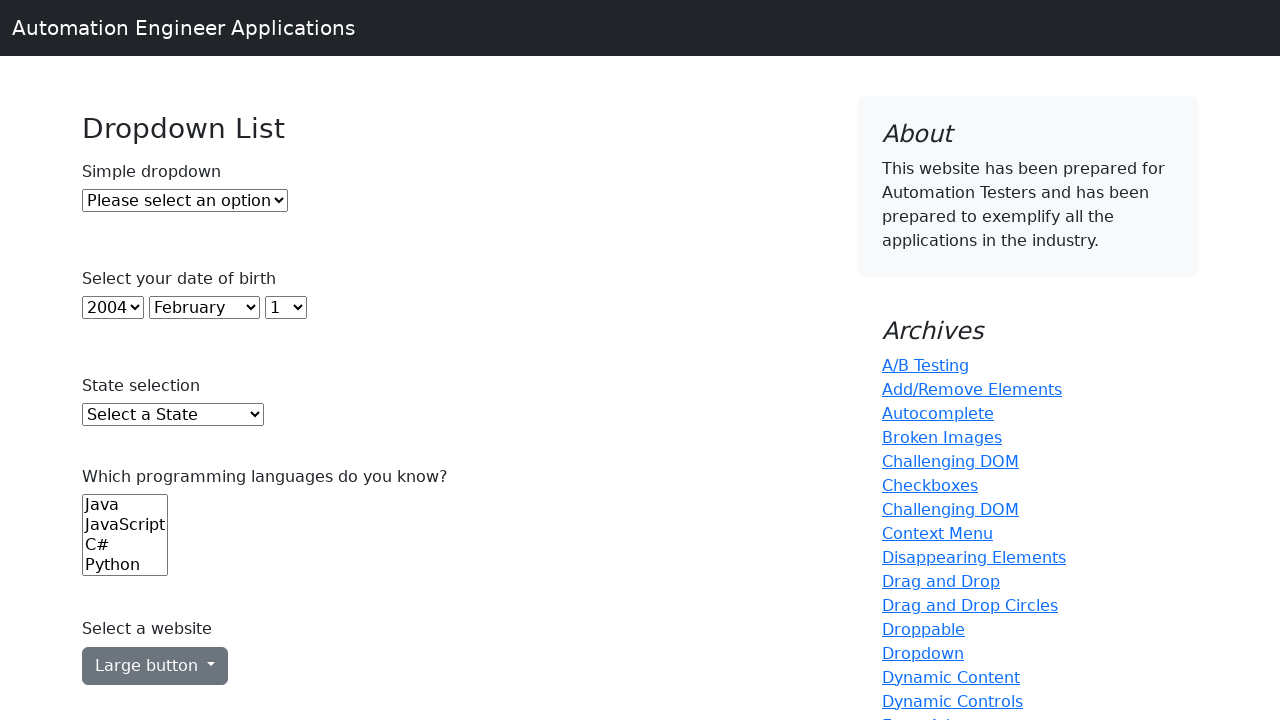

Selected month January by value '0' from month dropdown on select#month
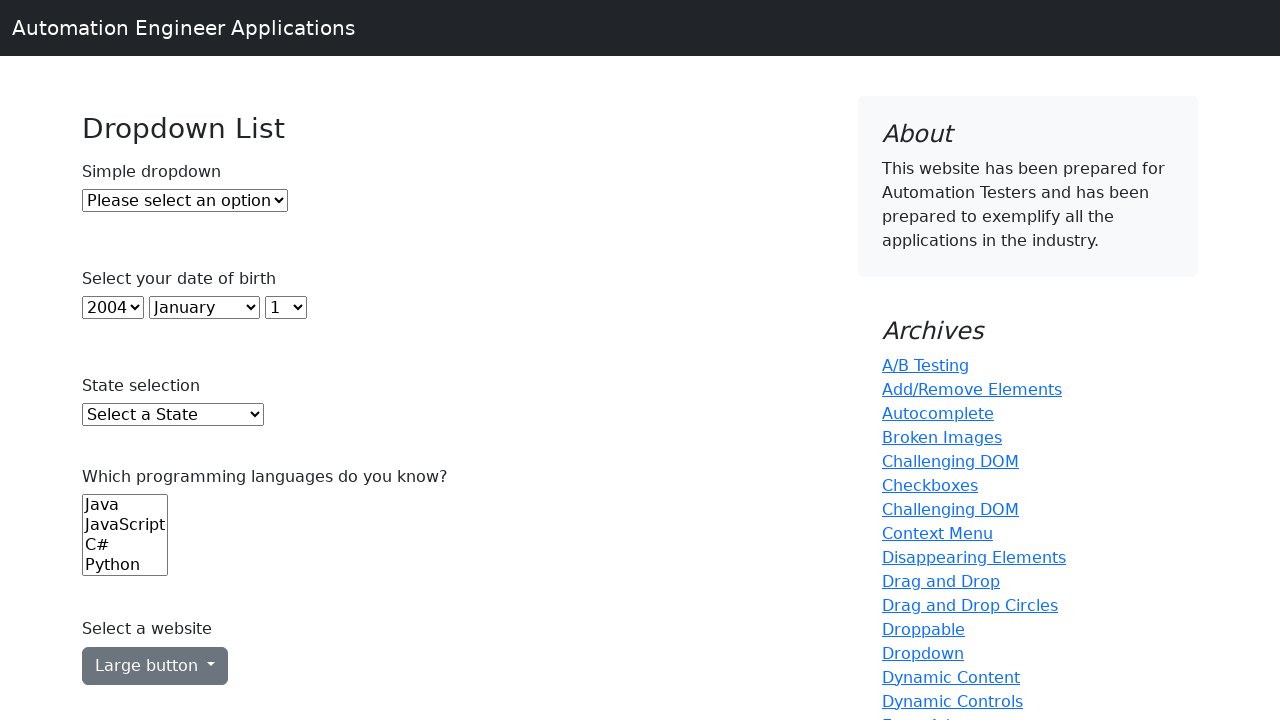

Selected day 10 by visible text from day dropdown on select#day
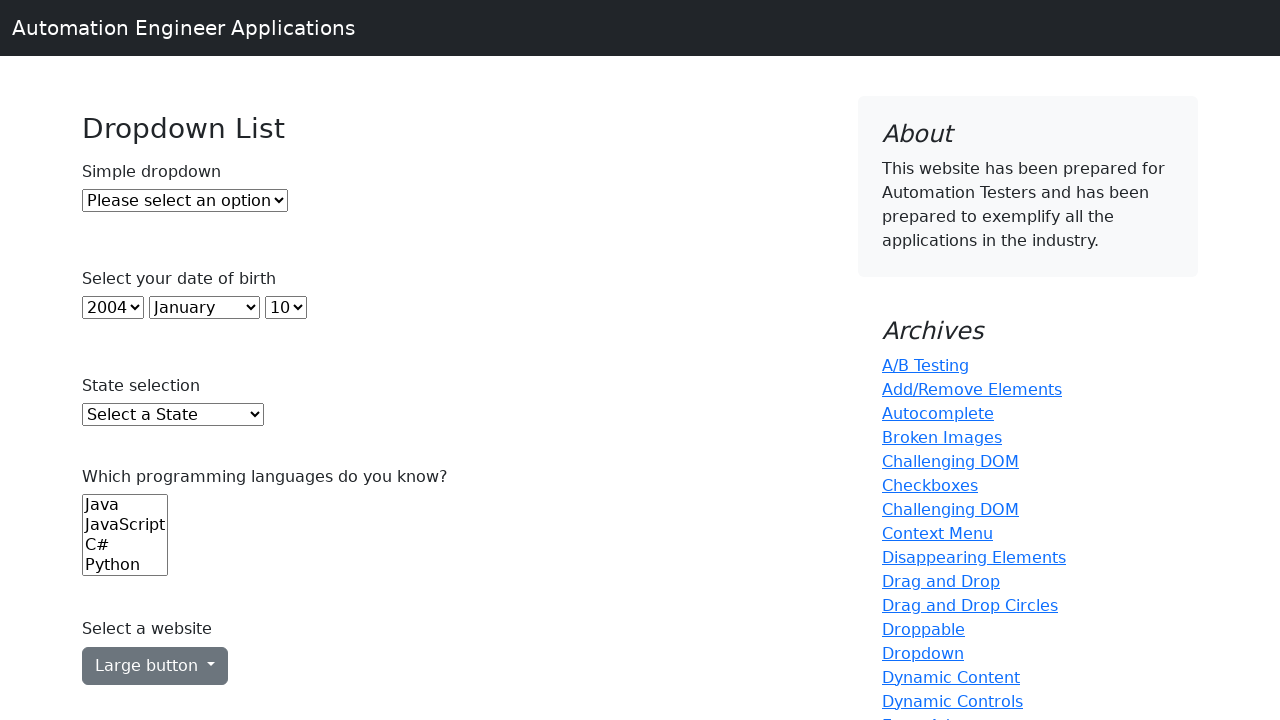

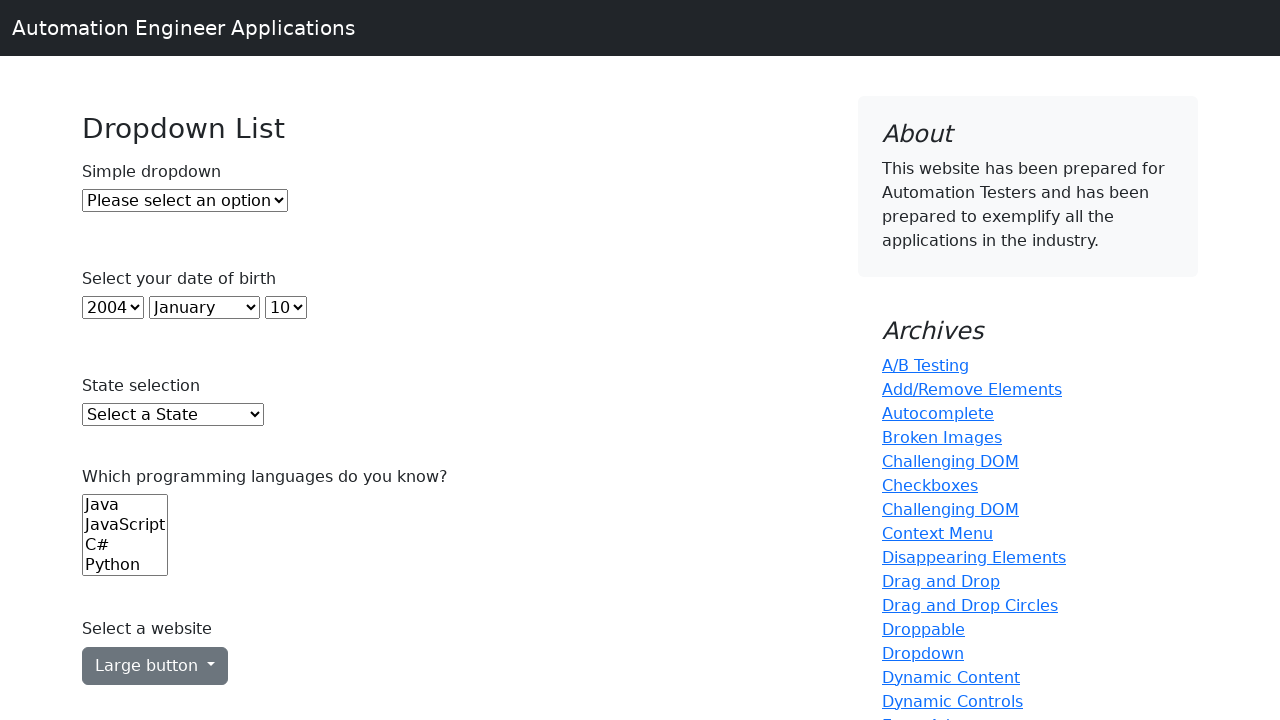